Tests the Python.org search functionality by entering "pycon" as a search query and verifying that results are returned

Starting URL: http://www.python.org

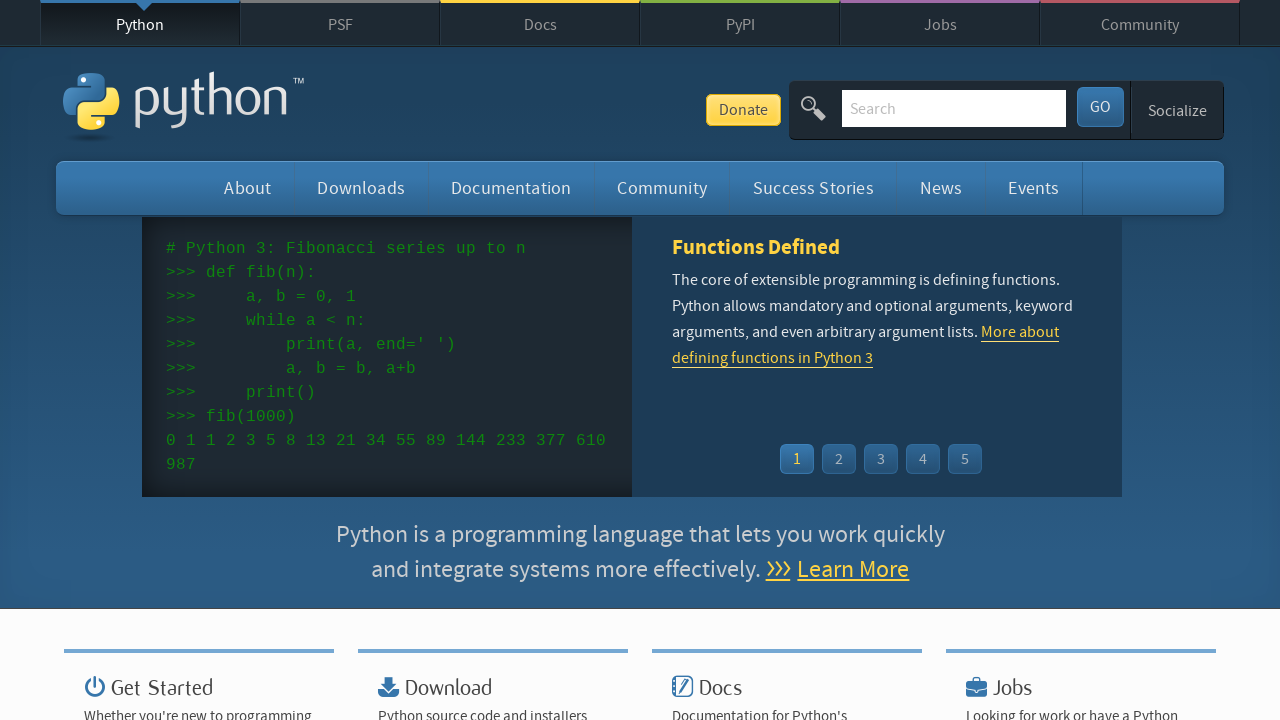

Verified page title contains 'Python'
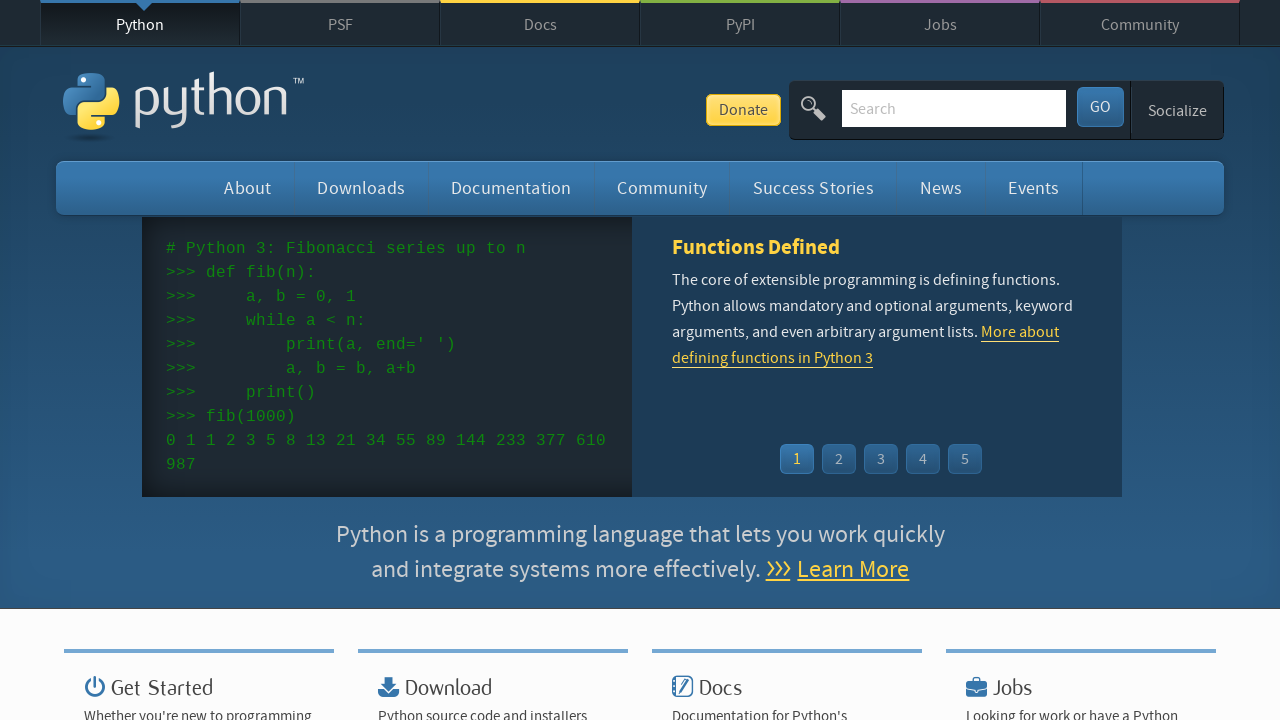

Filled search box with 'pycon' on input[name='q']
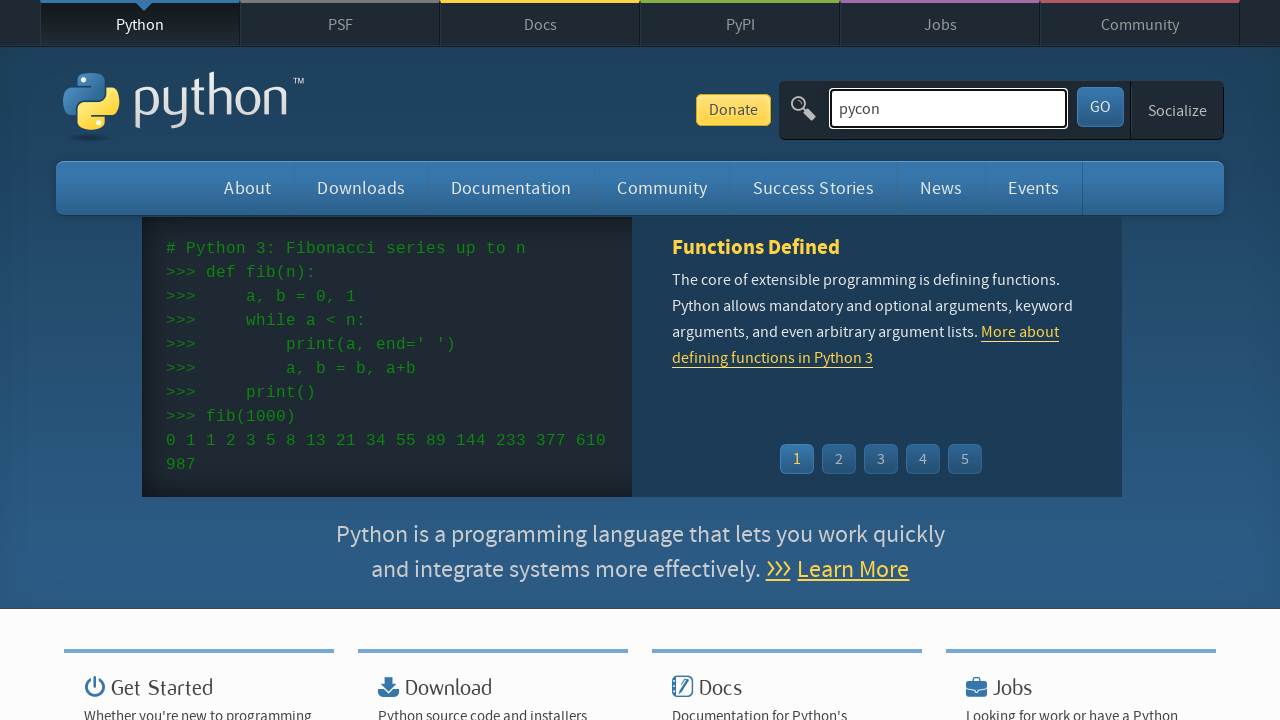

Pressed Enter to submit search query on input[name='q']
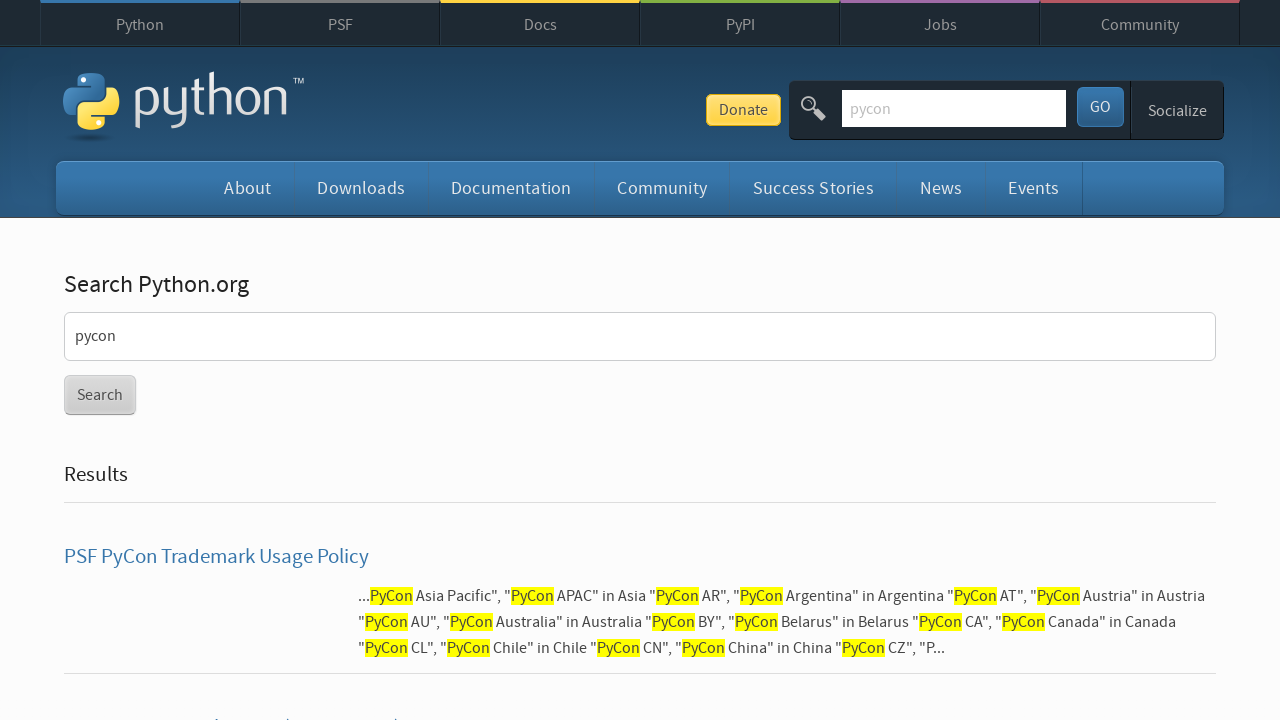

Waited for page to reach networkidle state
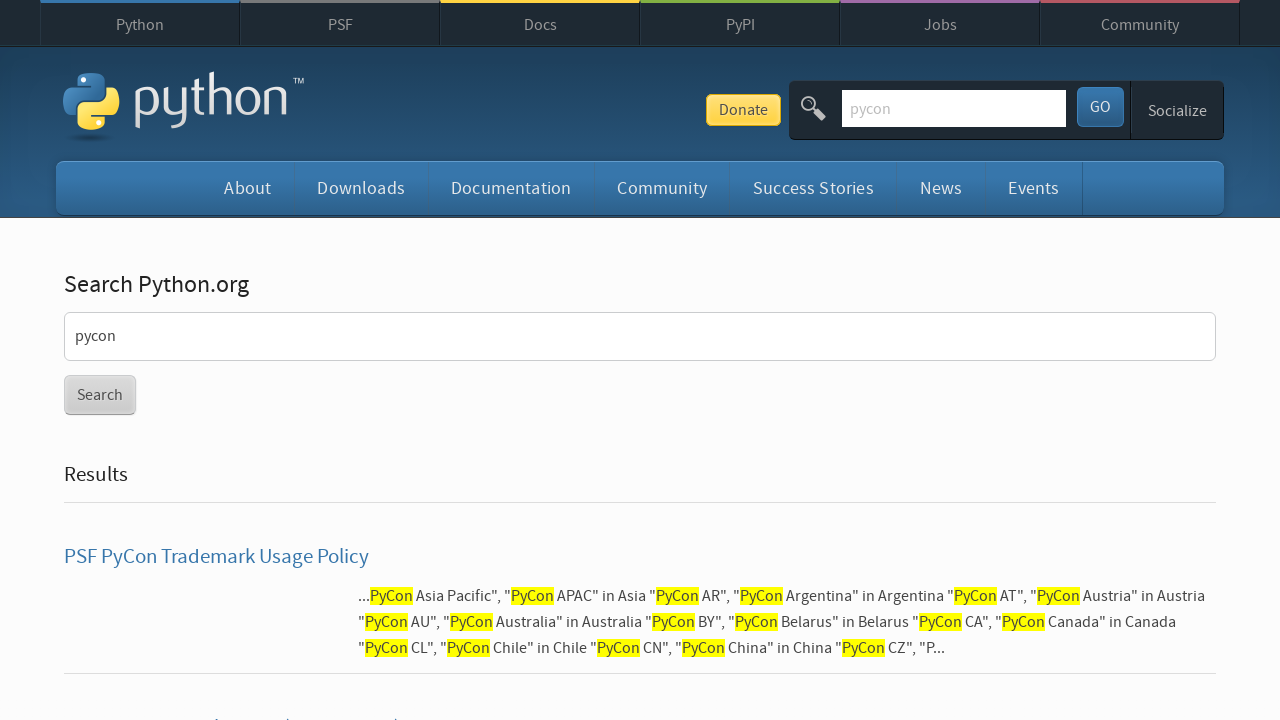

Verified search results were found (no 'No results found' message)
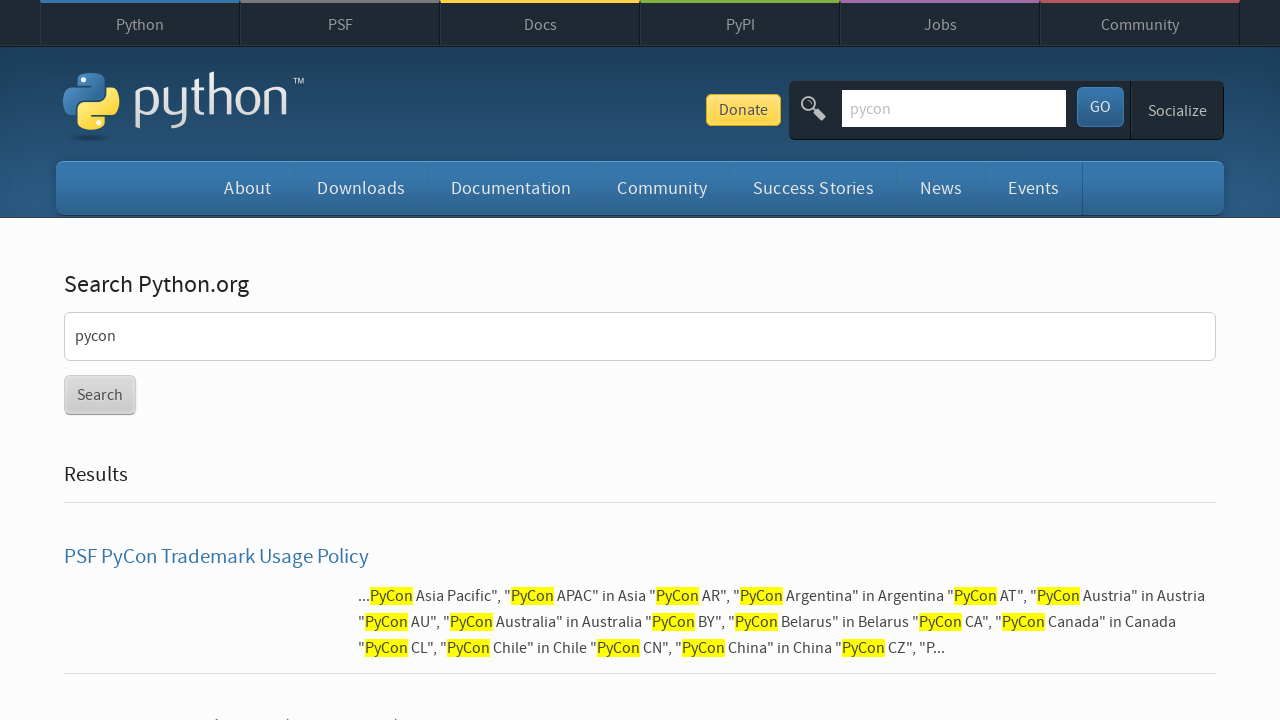

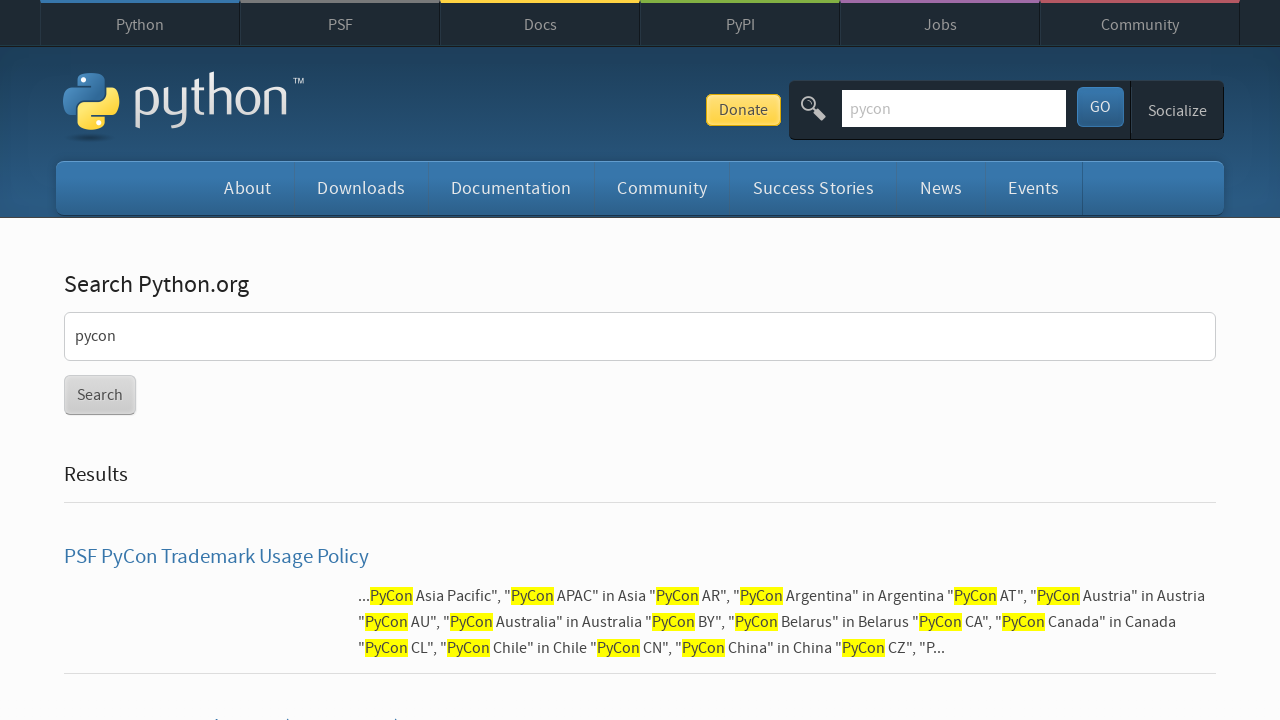